Tests custom radio button on Google Docs form by clicking the "Cần Thơ" option and verifying selection via aria-checked attribute

Starting URL: https://docs.google.com/forms/d/e/1FAIpQLSfiypnd69zhuDkjKgqvpID9kwO29UCzeCVrGGtbNPZXQok0jA/viewform

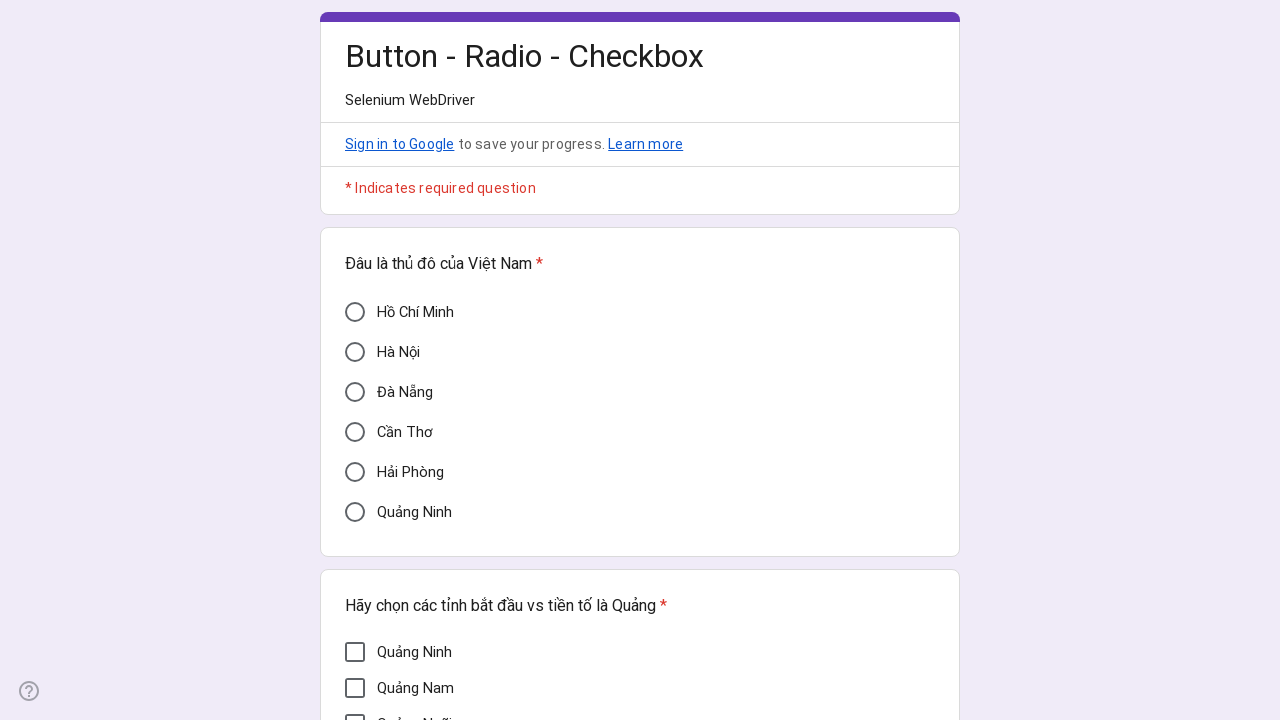

Clicked 'Cần Thơ' radio option using JavaScript
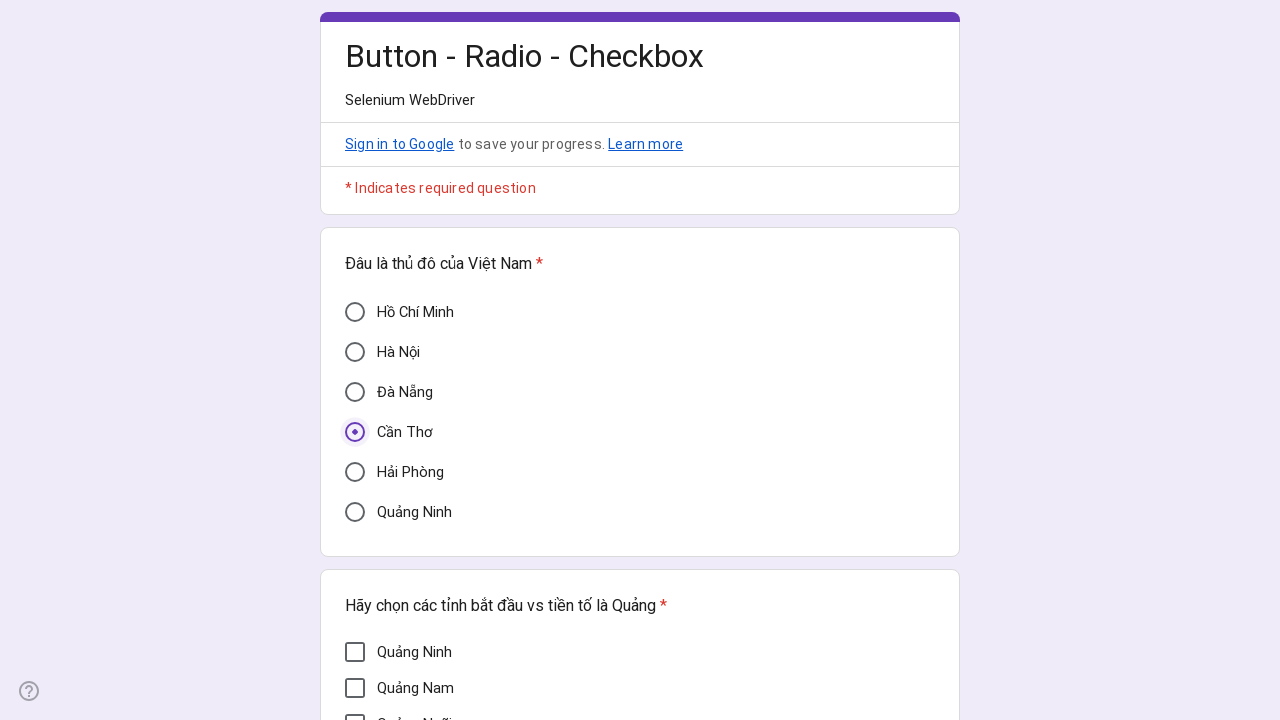

Waited 1 second for radio selection to complete
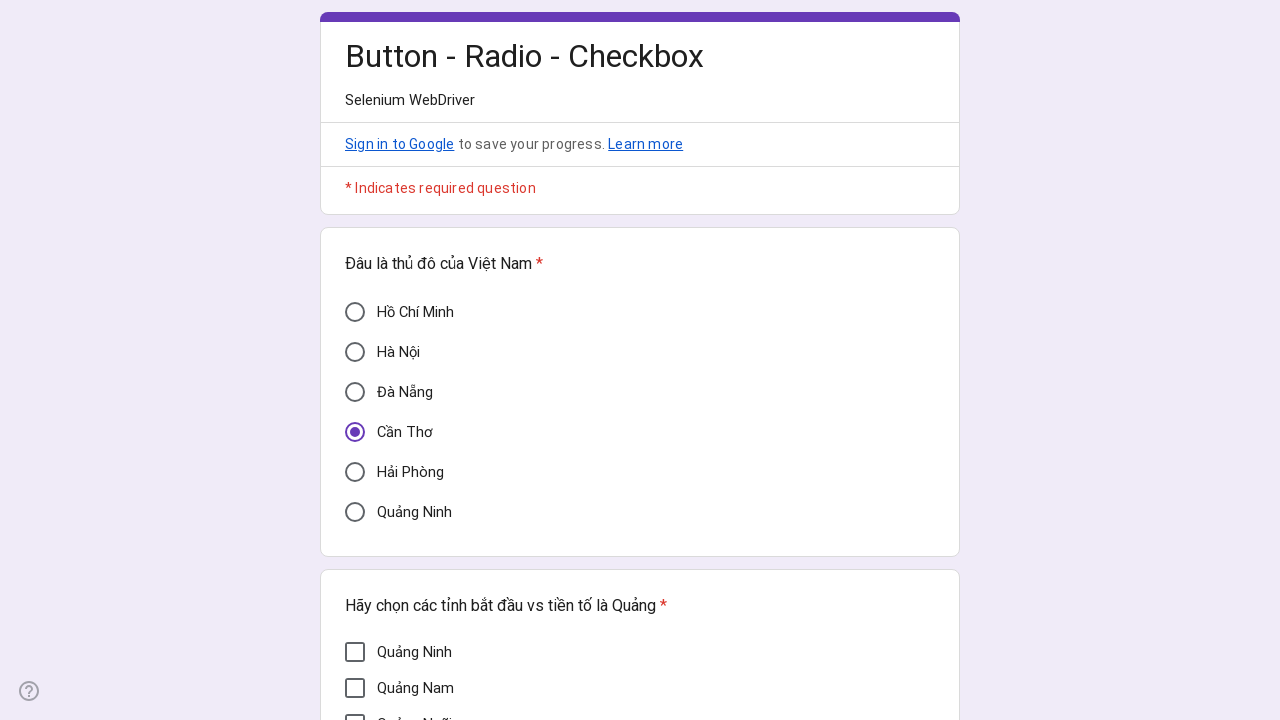

Verified 'Cần Thơ' radio button is selected via aria-checked attribute
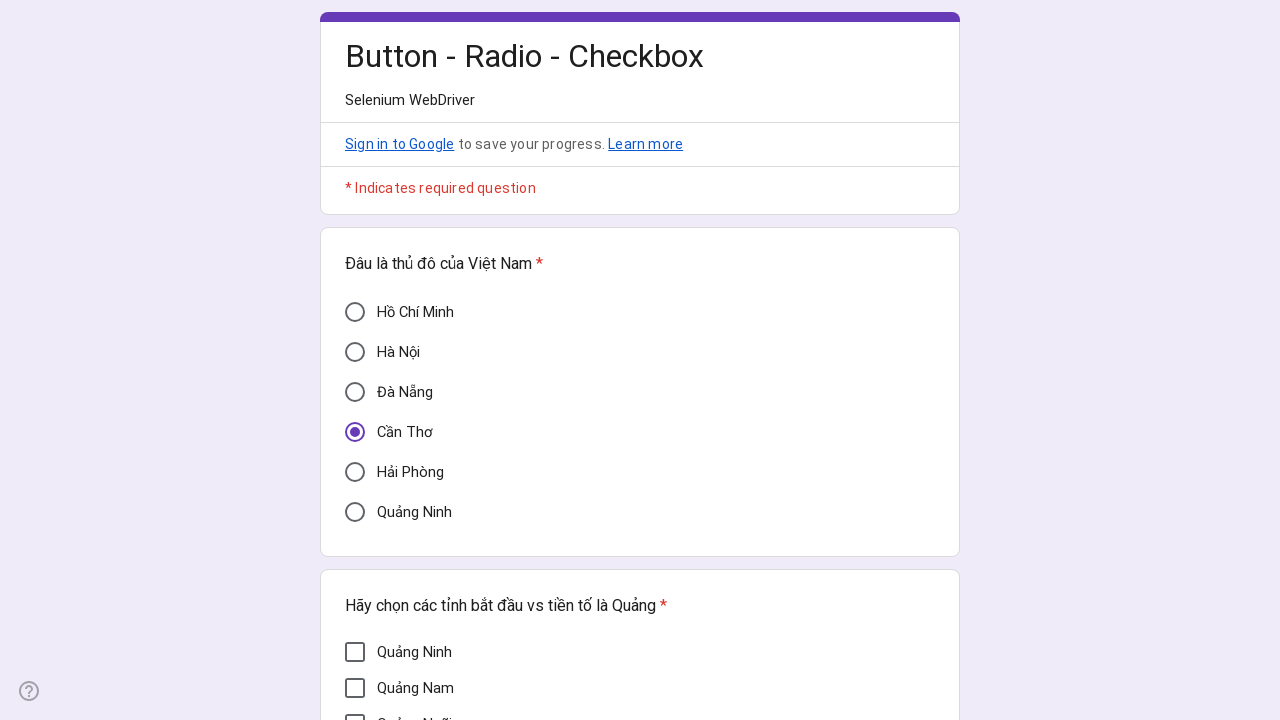

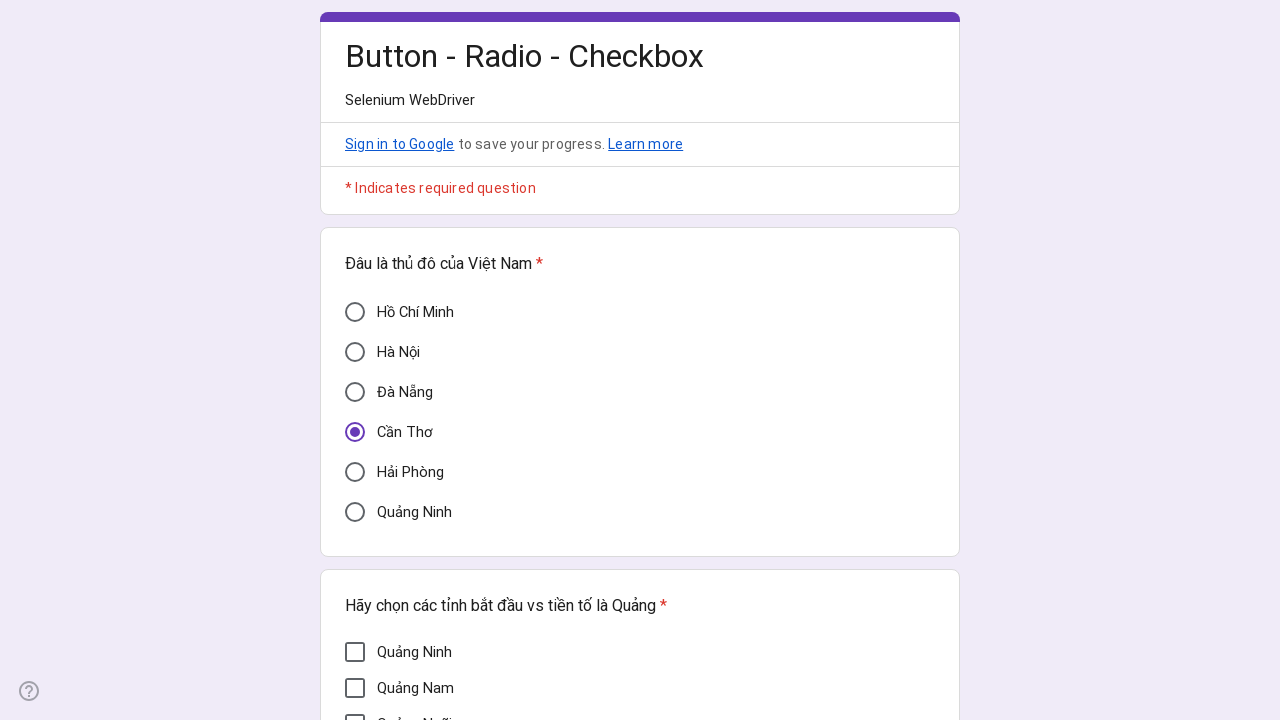